Tests handling of a modal popup by waiting for it to appear and then closing it by clicking the Close button

Starting URL: http://the-internet.herokuapp.com/entry_ad

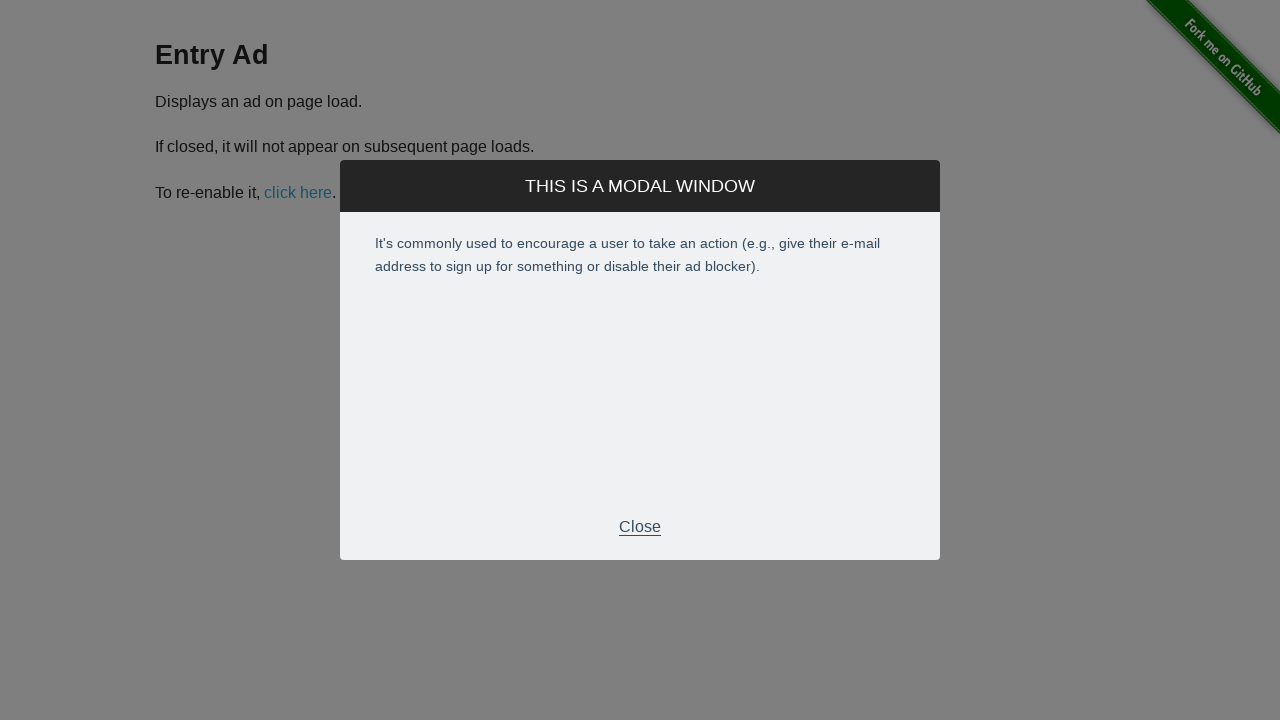

Modal popup appeared and became visible
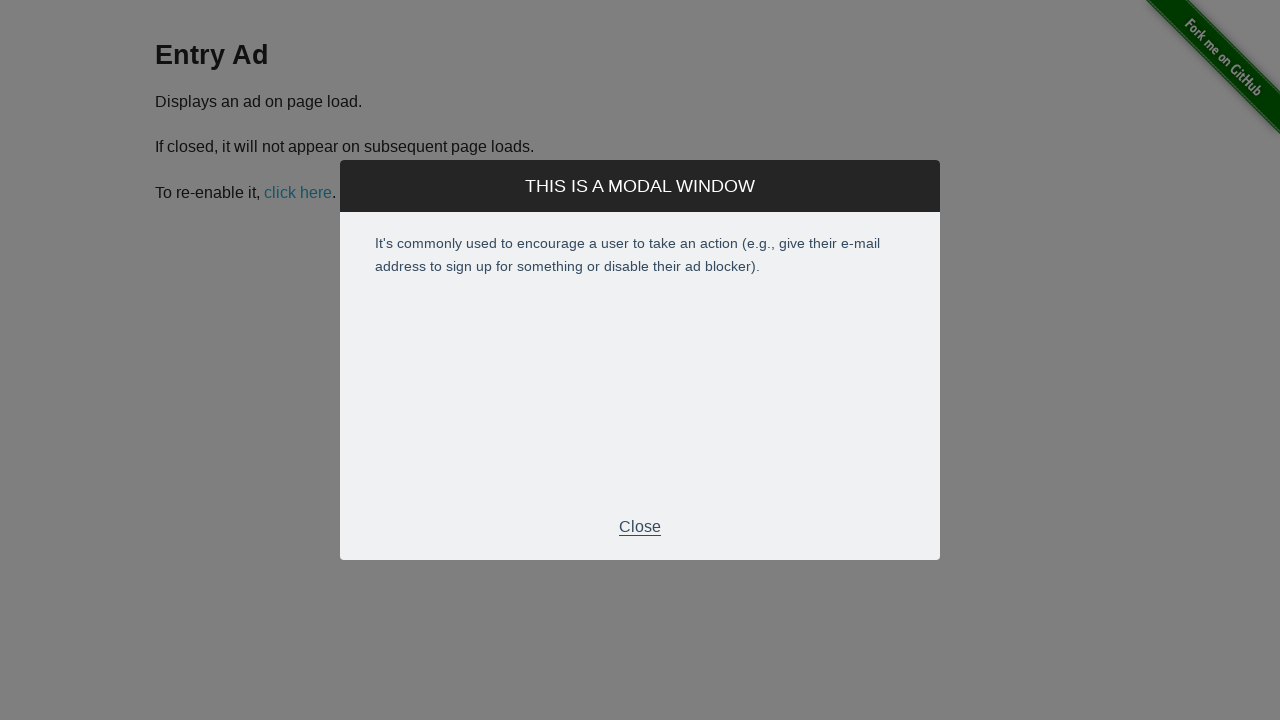

Close button in modal footer became visible
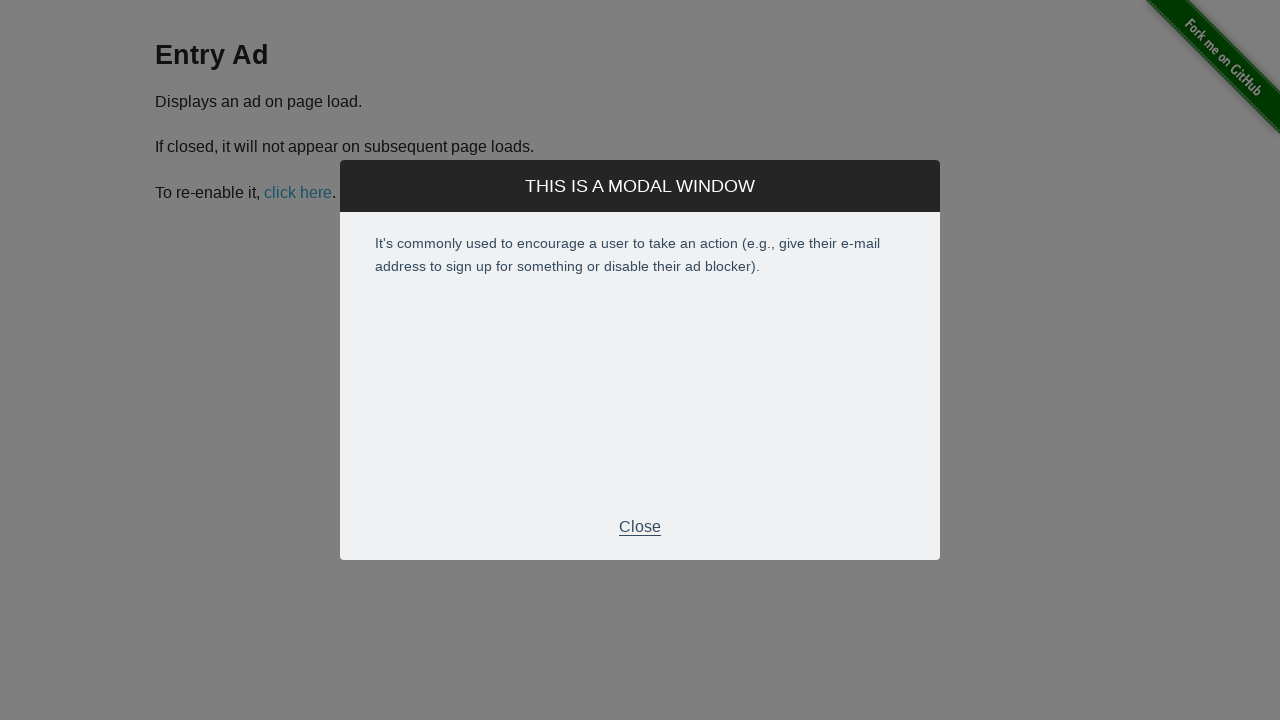

Clicked Close button to dismiss the modal popup at (640, 527) on xpath=//div[@id='modal']//div[@class='modal-footer']//p[text()='Close']
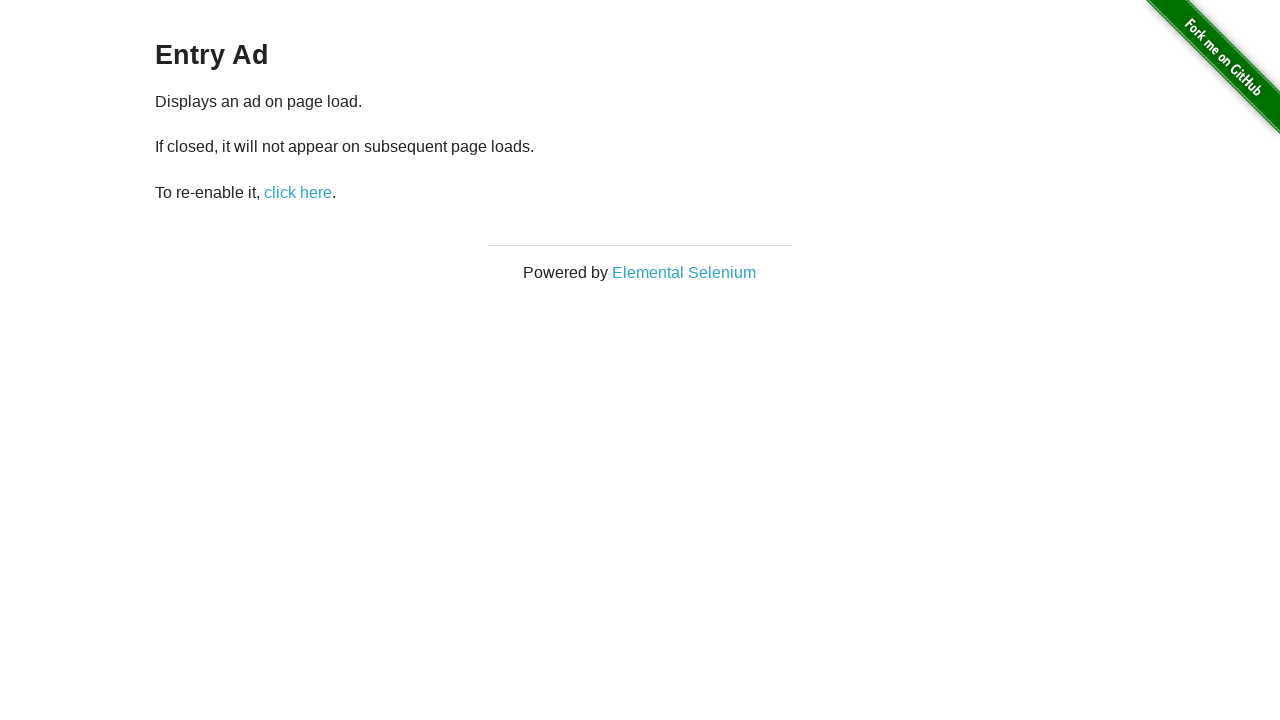

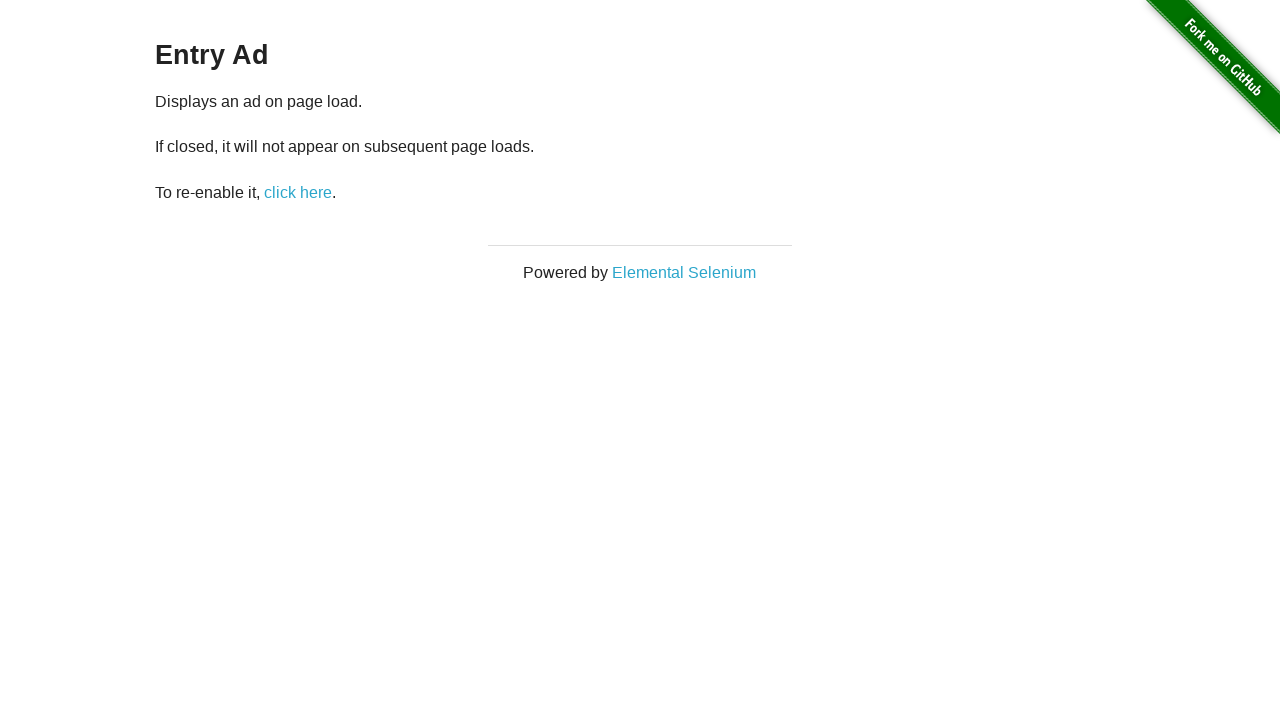